Tests YouTube search functionality by navigating to a channel page, filling the search box with a query, pressing Enter, and verifying the search results page loads with expected content.

Starting URL: https://www.youtube.com/@testerstalk

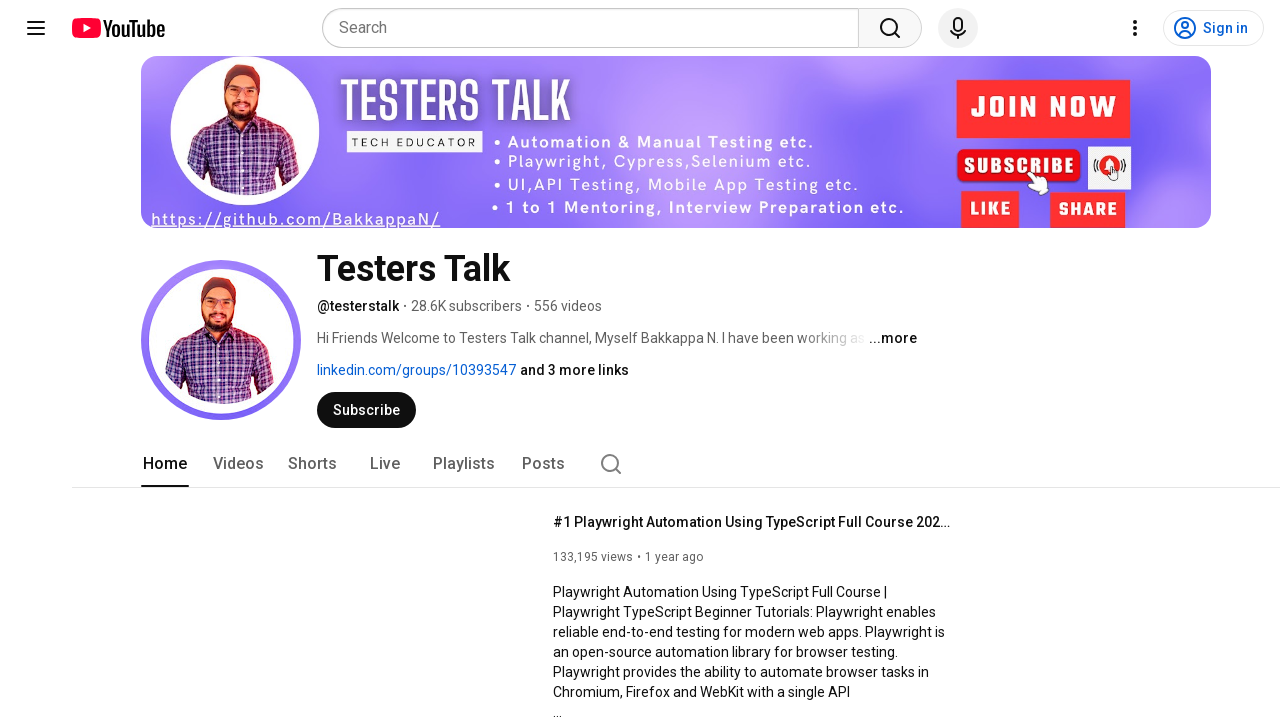

Search box became visible on the channel page
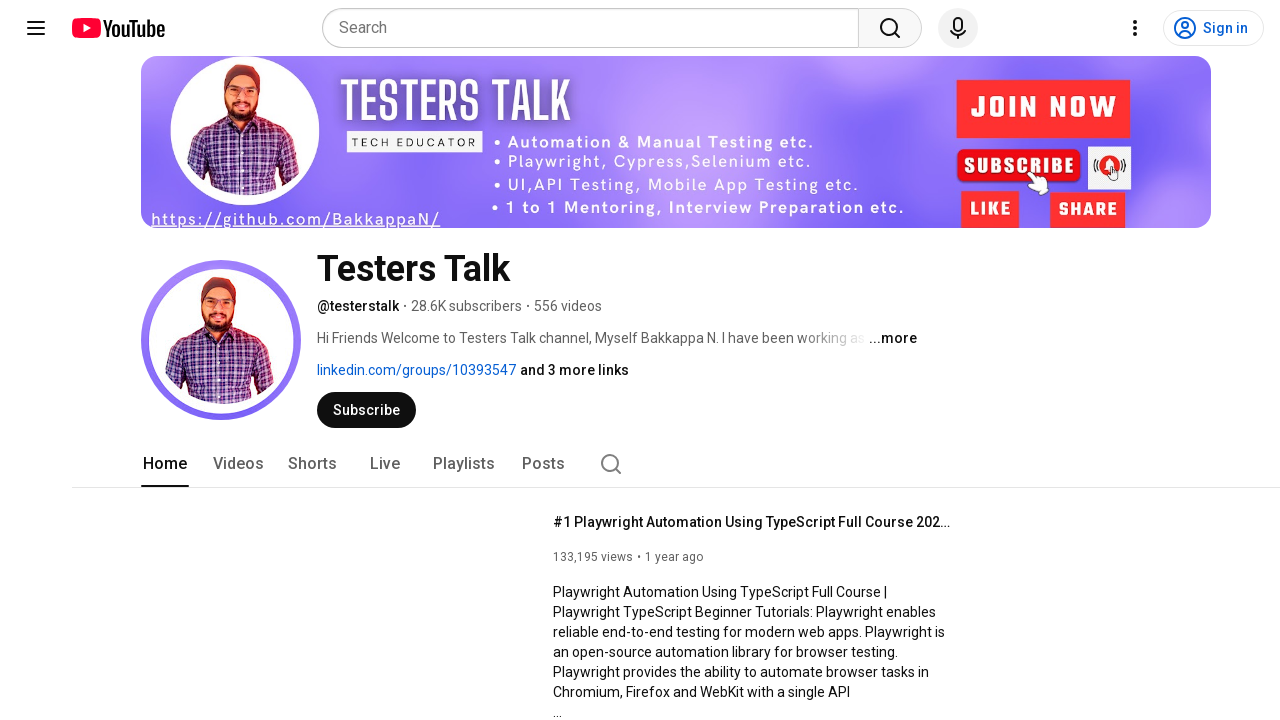

Filled search box with query 'coolie' on internal:attr=[placeholder="Search"s] >> nth=0
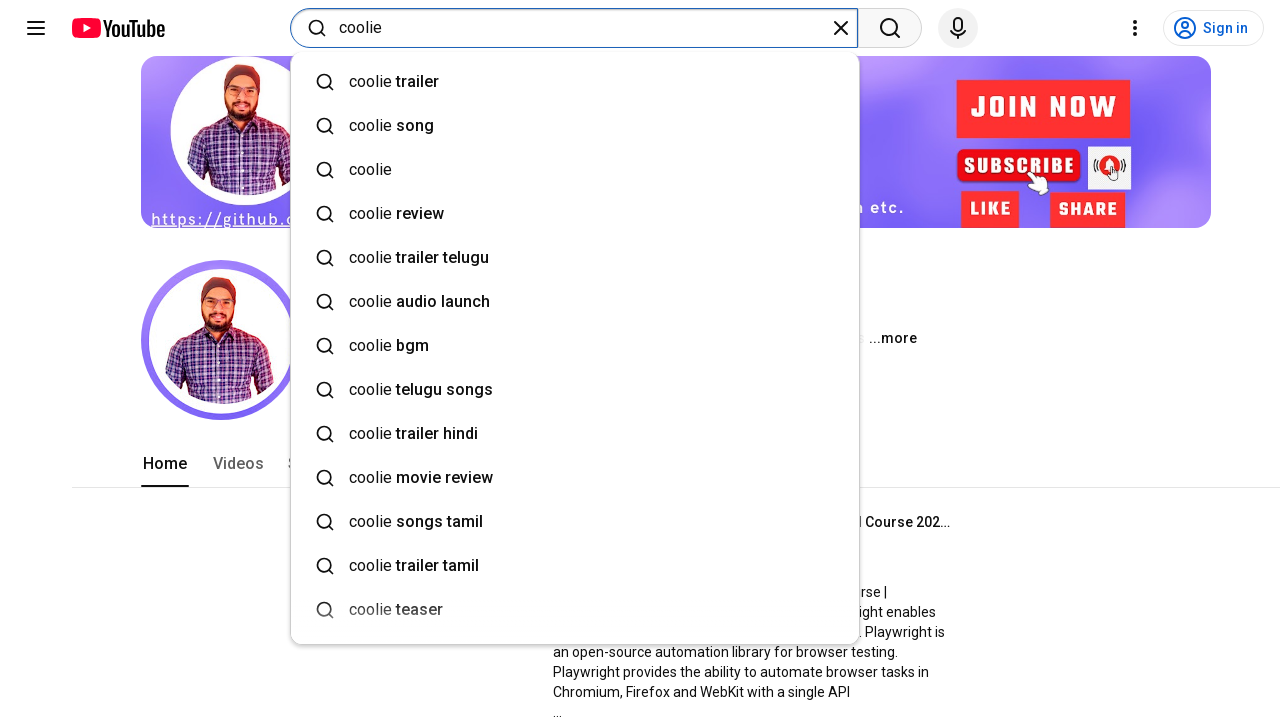

Pressed Enter to submit the search query on internal:attr=[placeholder="Search"s] >> nth=0
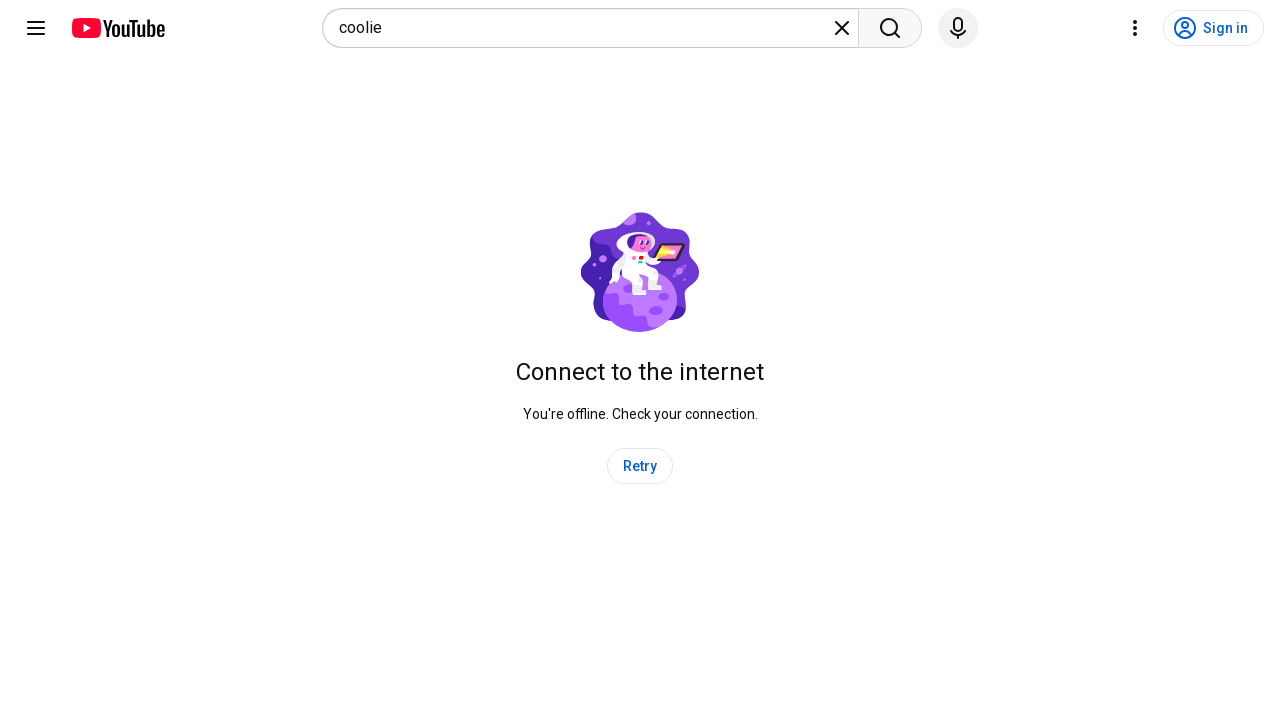

Search results page loaded with expected URL for 'coolie' query
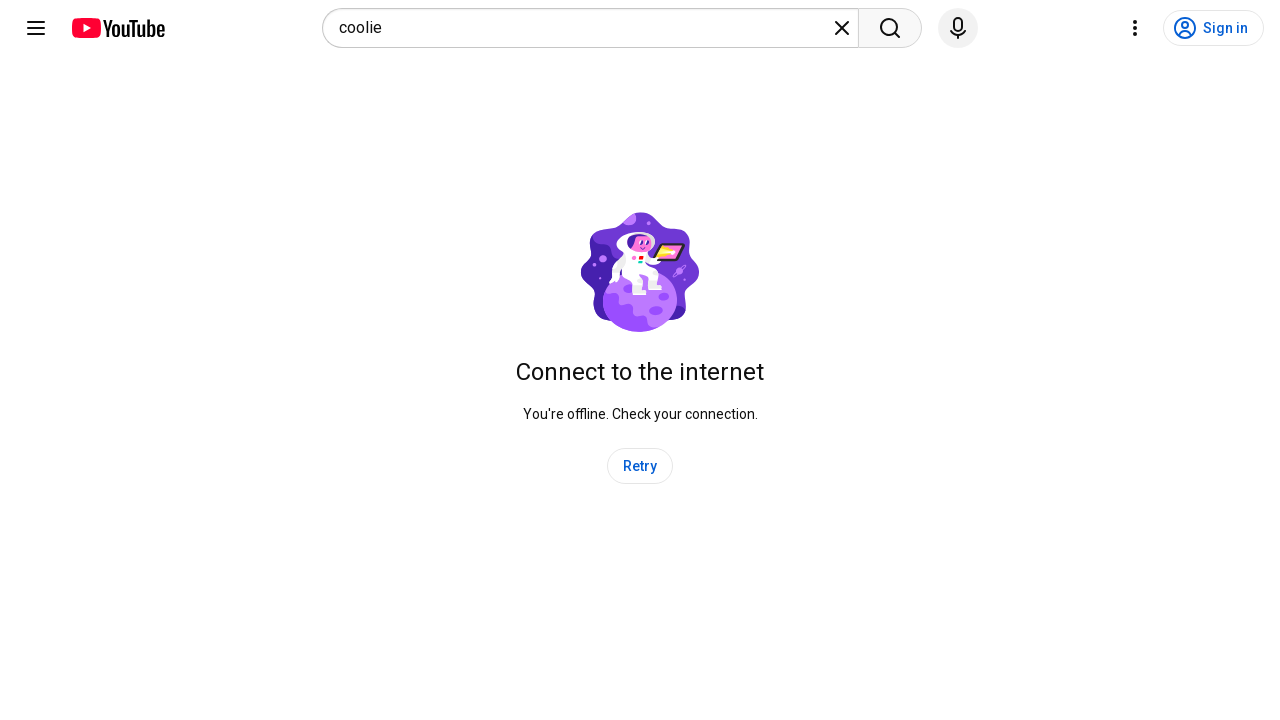

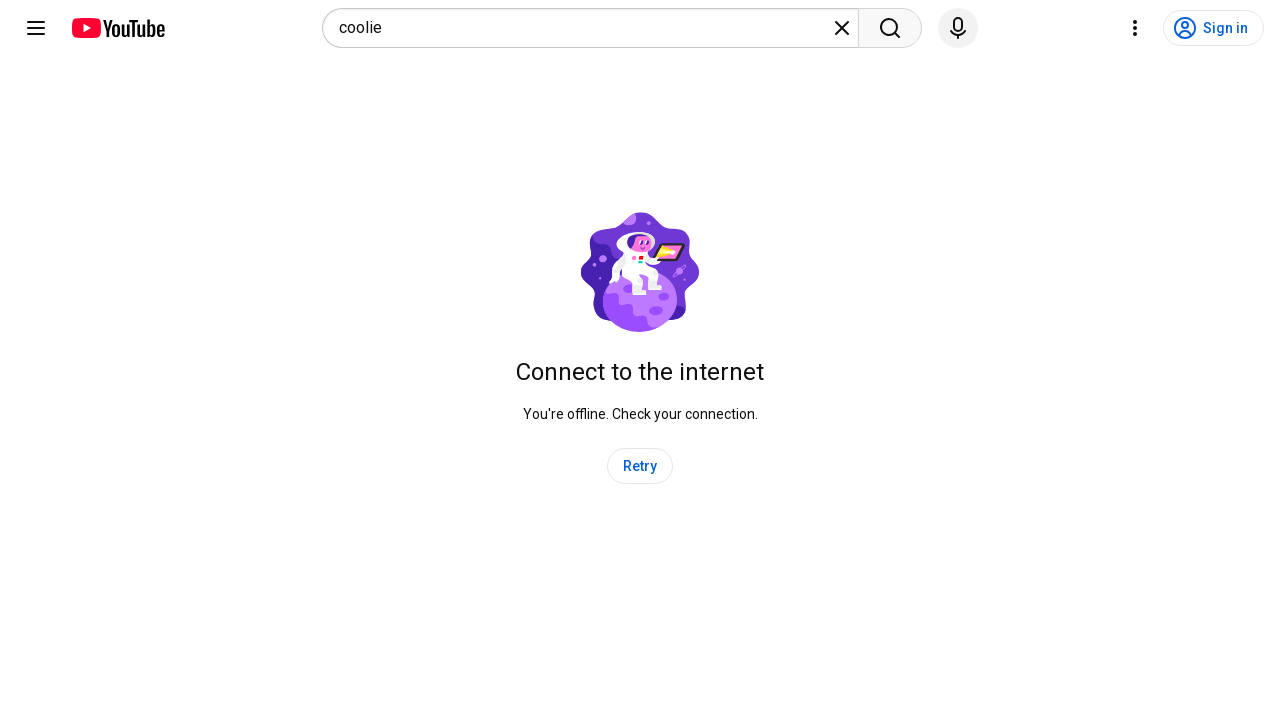